Tests alert handling functionality by triggering different types of alerts and interacting with them - accepting a simple alert and entering text into a prompt alert

Starting URL: https://demoqa.com/alerts

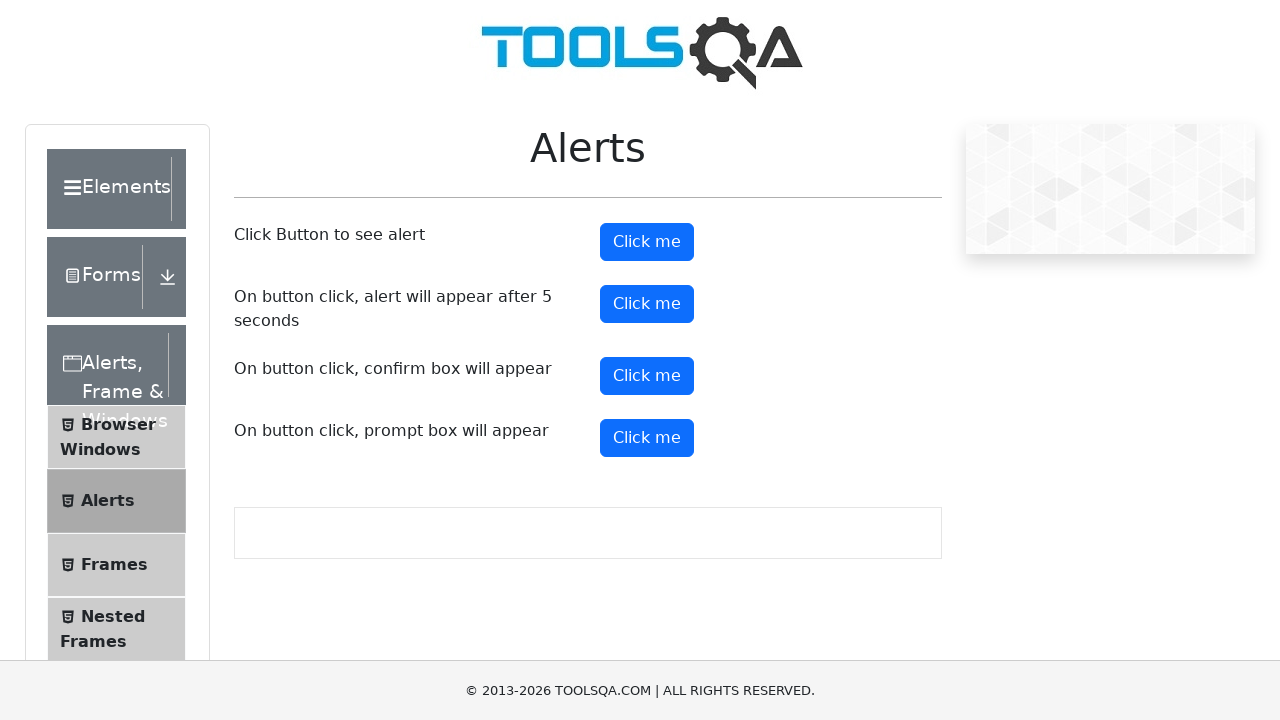

Clicked button to trigger simple alert at (647, 242) on #alertButton
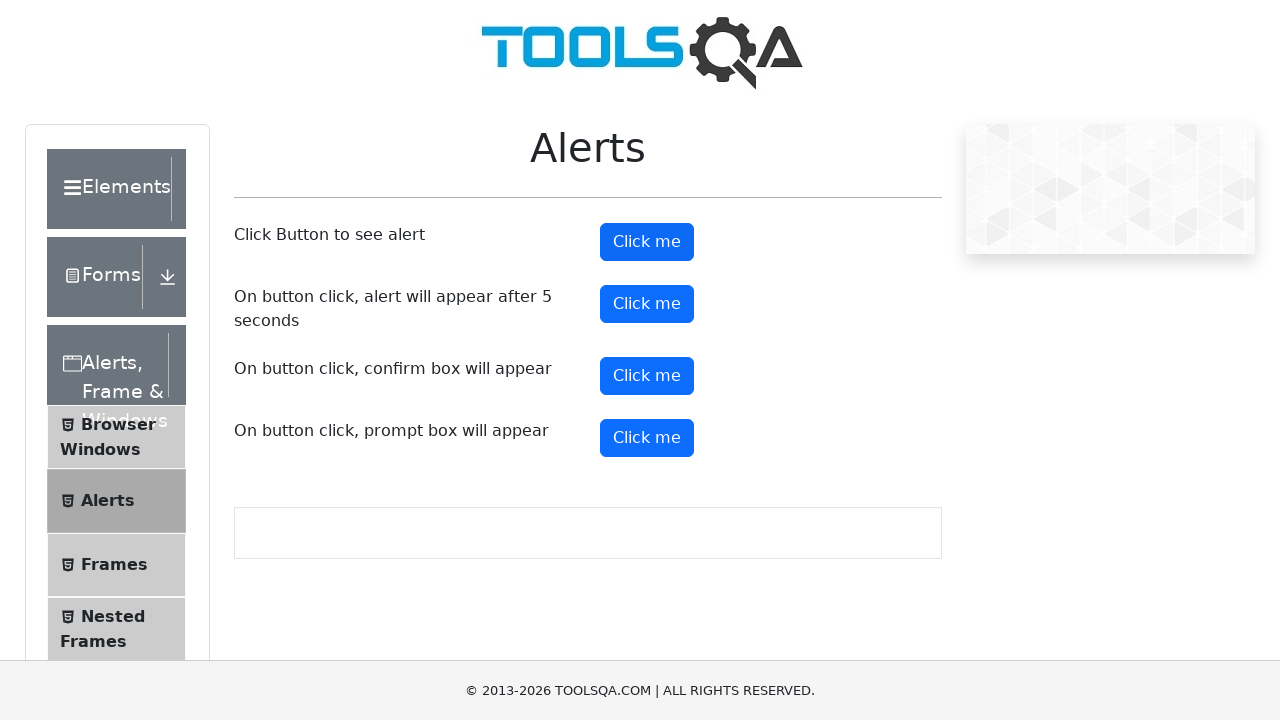

Set up dialog handler to accept simple alert
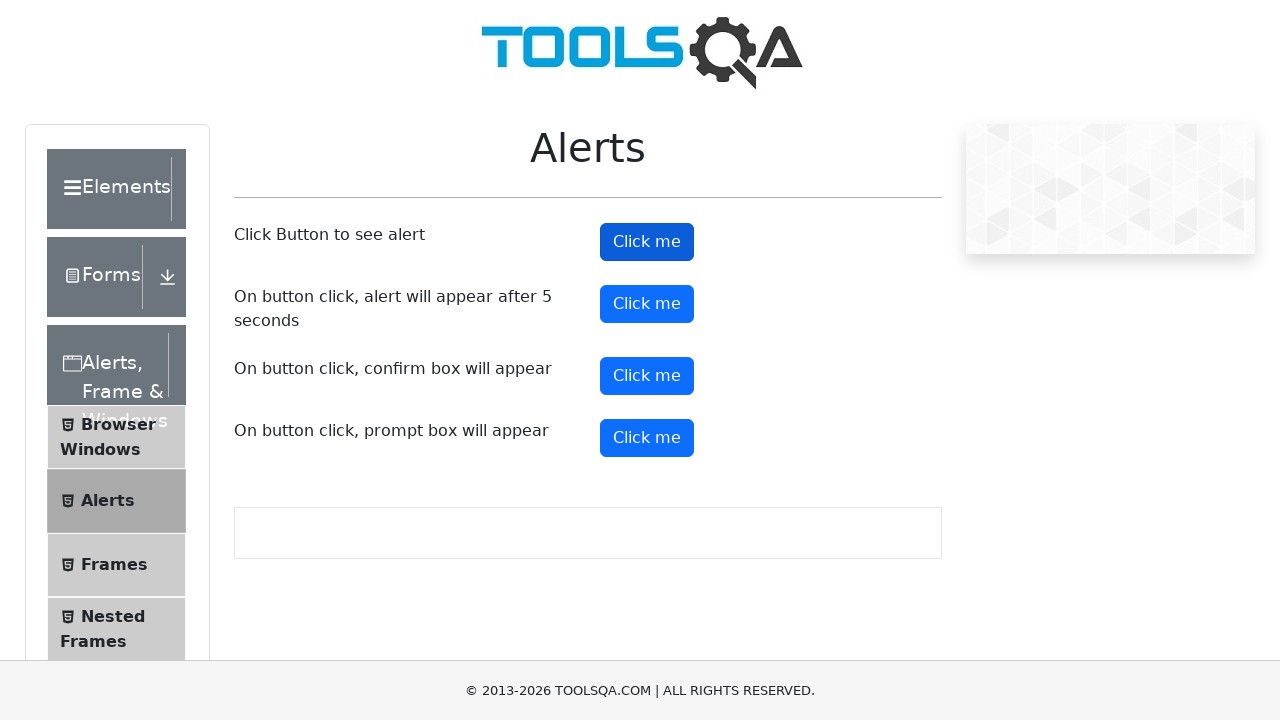

Clicked button to trigger prompt alert at (647, 438) on #promtButton
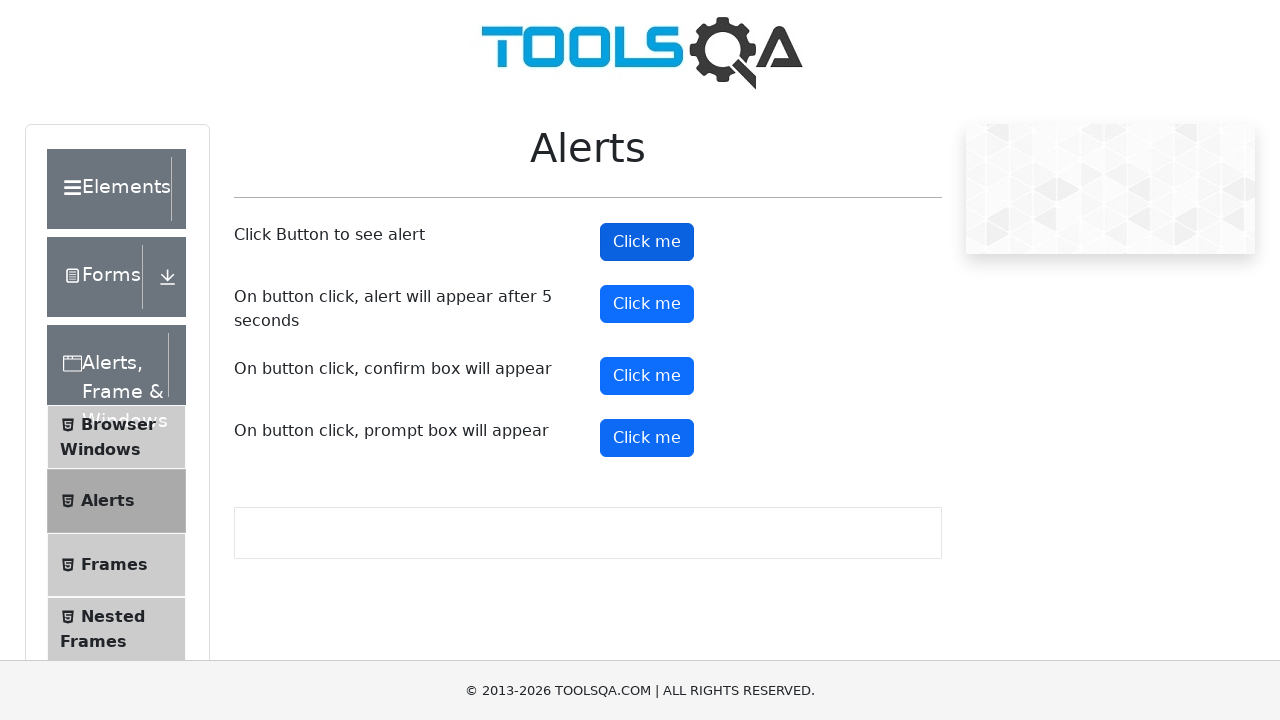

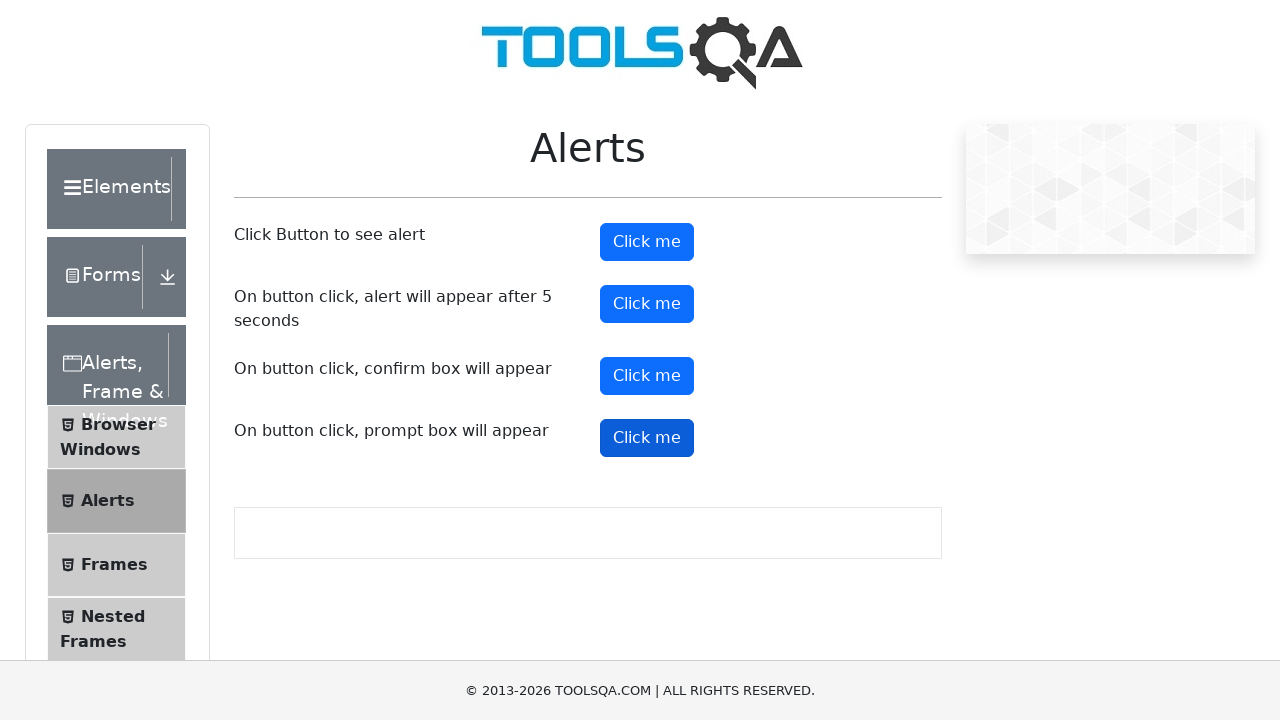